Tests the text box form by filling in name, email, current address, and permanent address fields, then verifies the submitted data is displayed correctly.

Starting URL: https://demoqa.com/elements

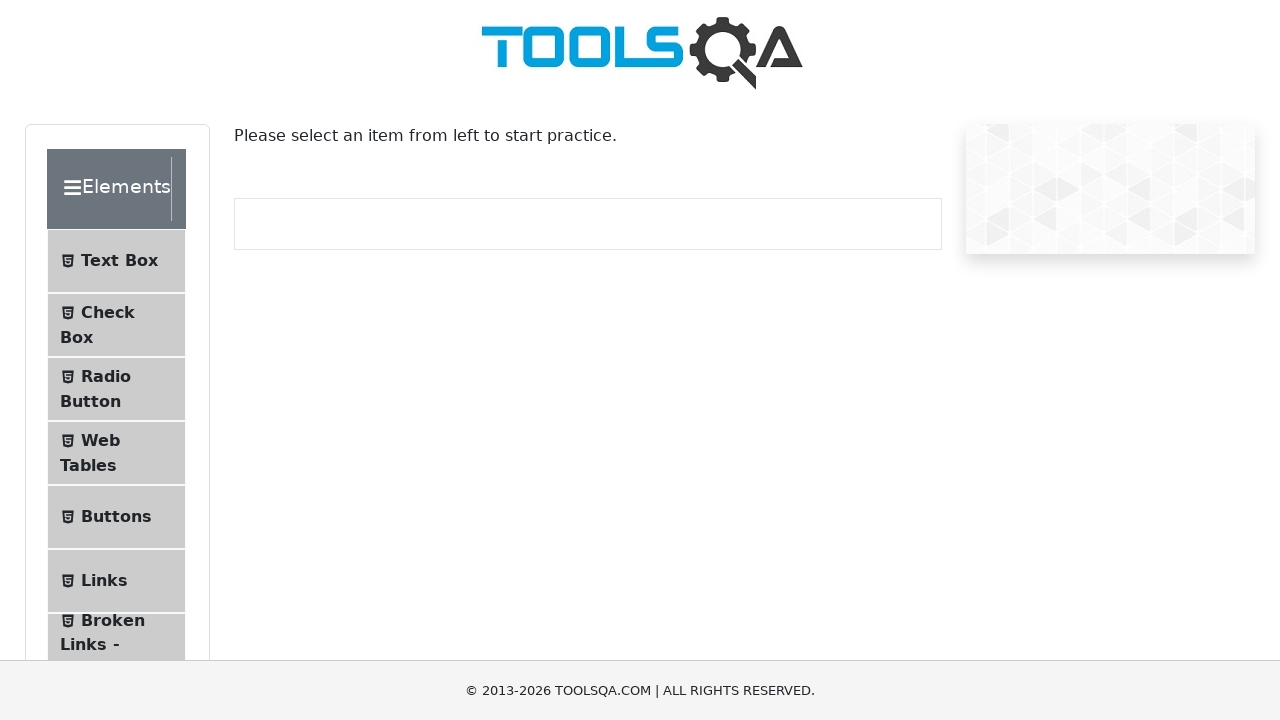

Clicked on Text Box menu item at (119, 261) on text=Text Box
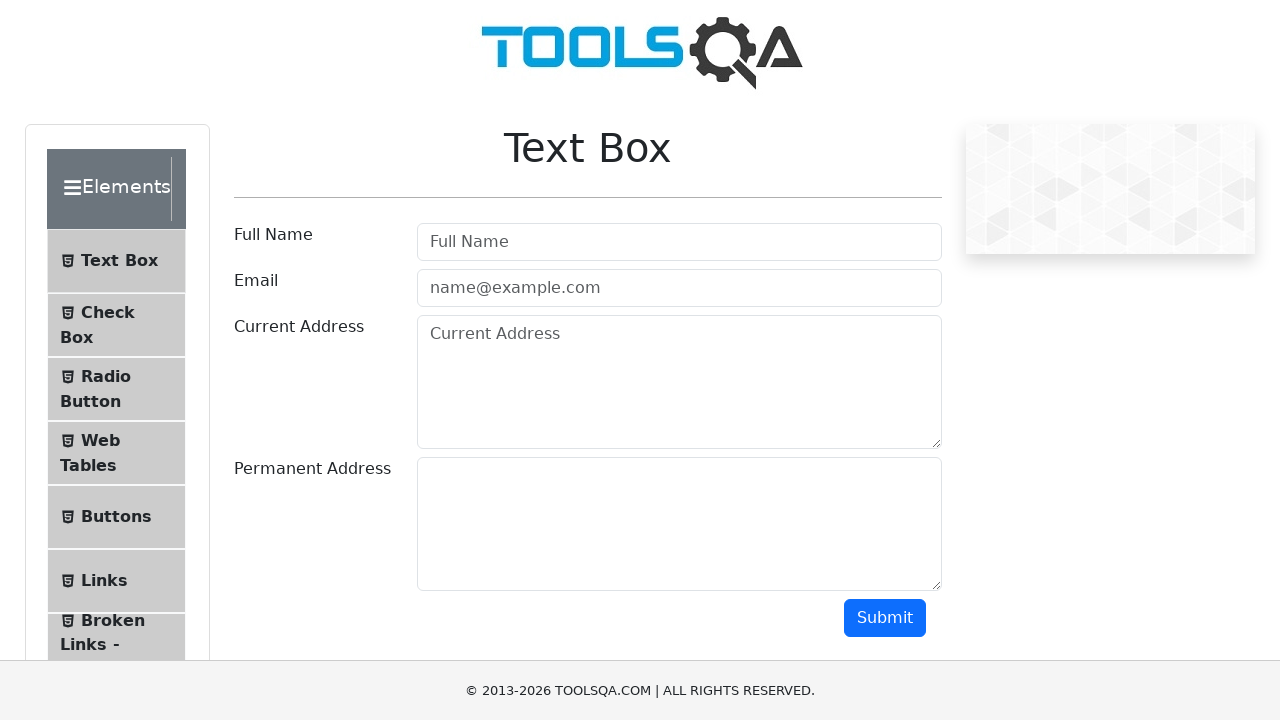

Filled in name field with 'John Smith' on #userName
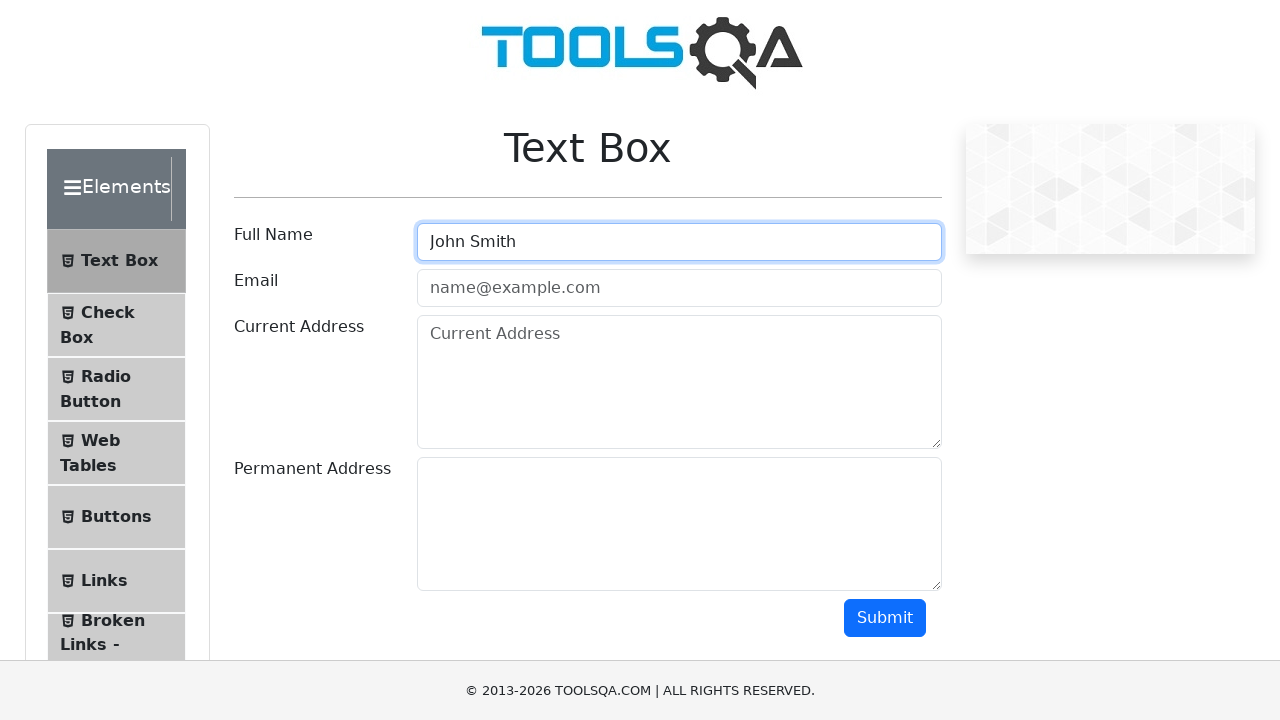

Filled in email field with 'john.smith@example.com' on #userEmail
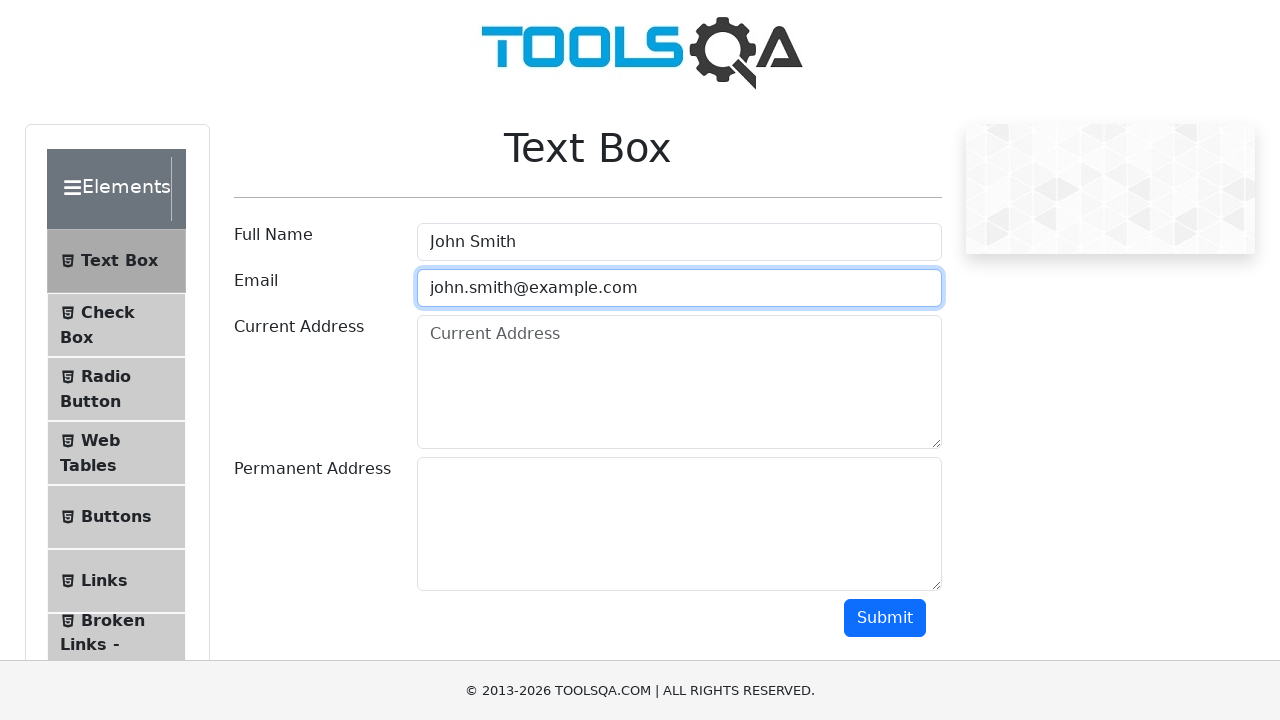

Filled in current address field with '123 Current Street, New York' on #currentAddress
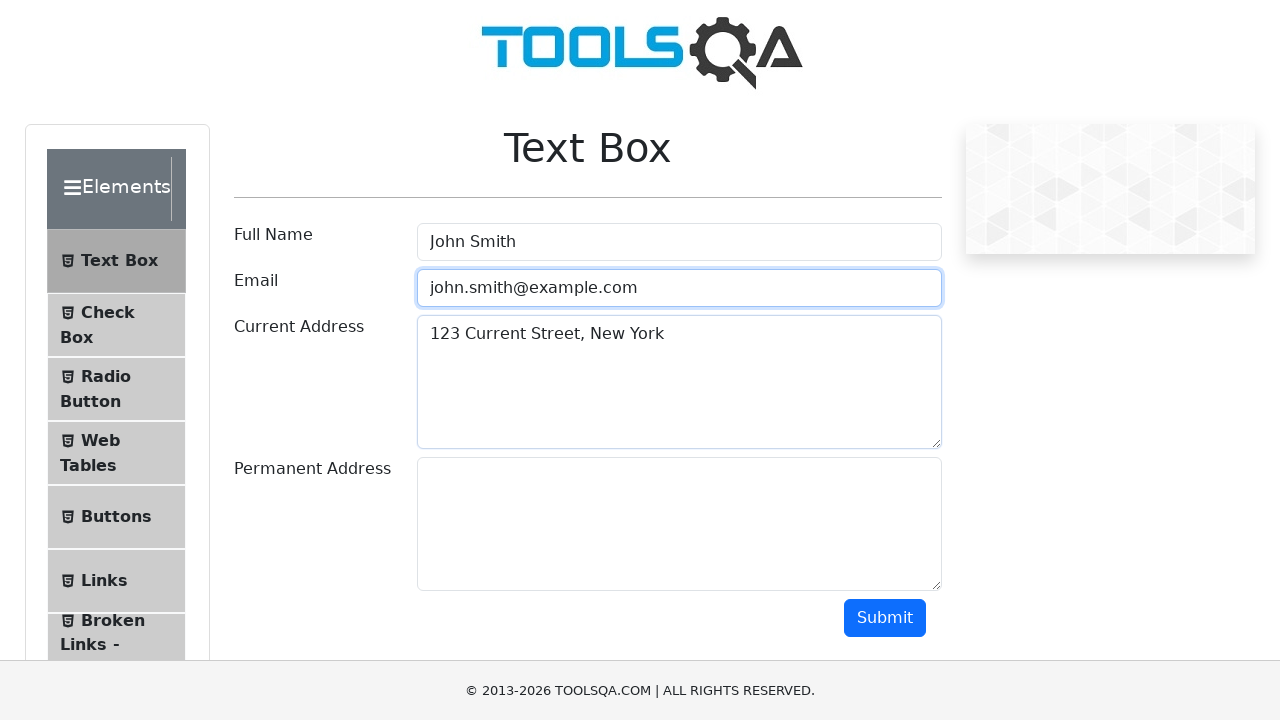

Filled in permanent address field with '456 Permanent Avenue, Boston' on #permanentAddress
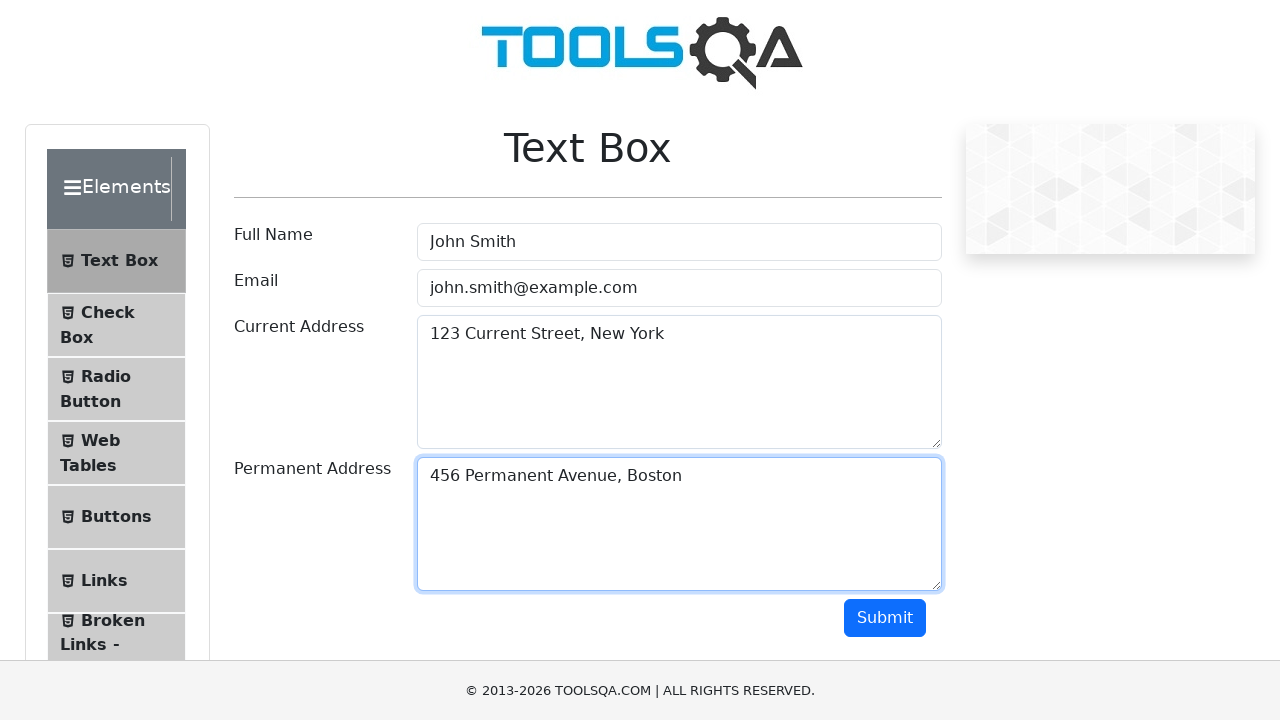

Clicked submit button to submit the form at (885, 618) on #submit
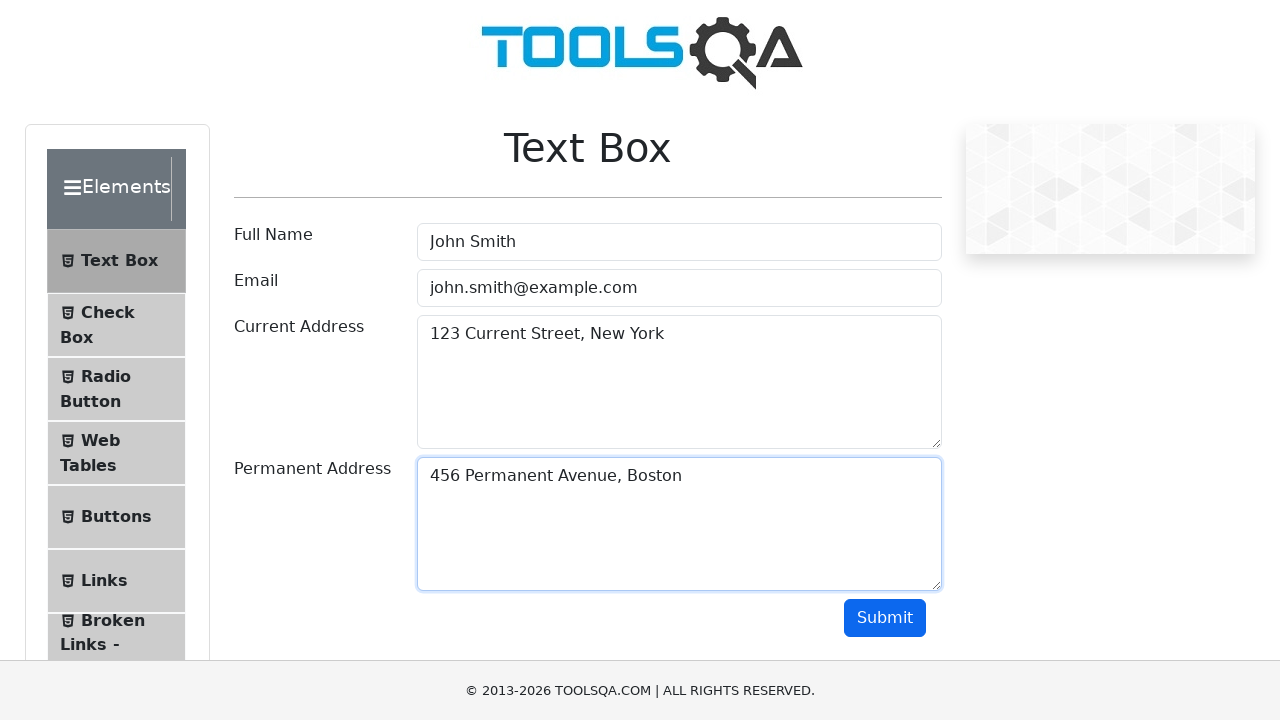

Waited for output section to load
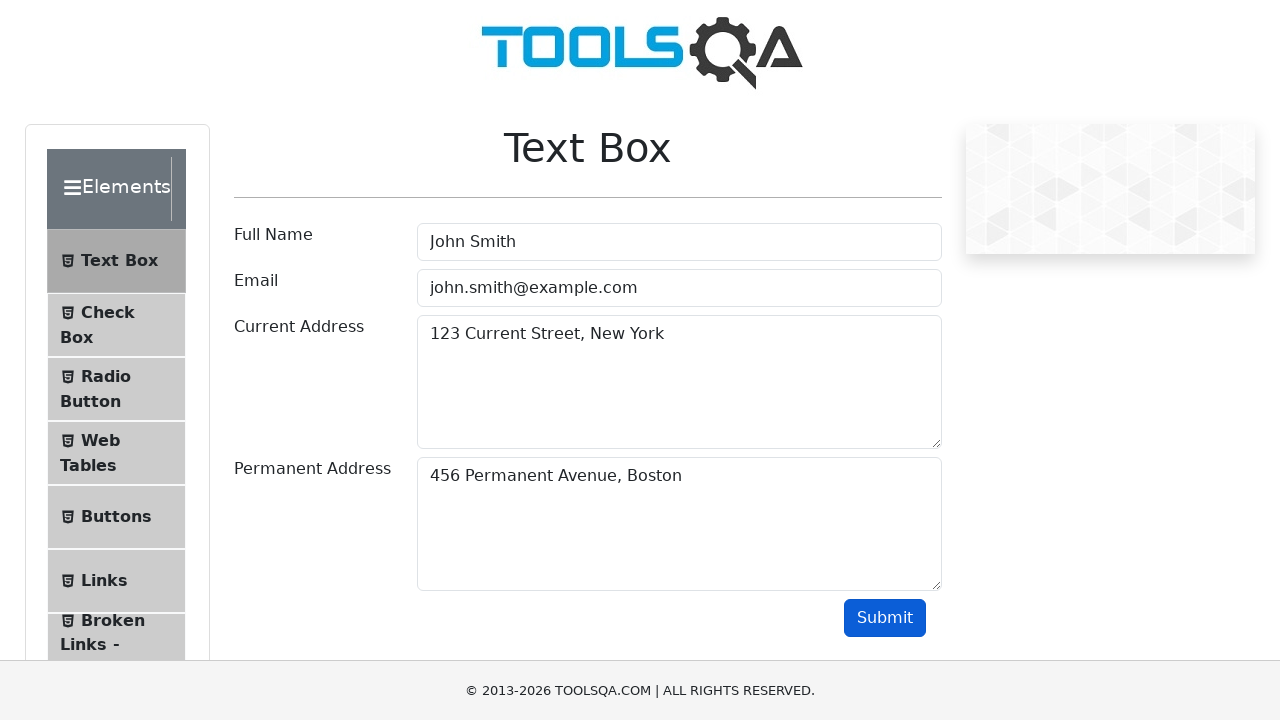

Verified name 'John Smith' displayed in output
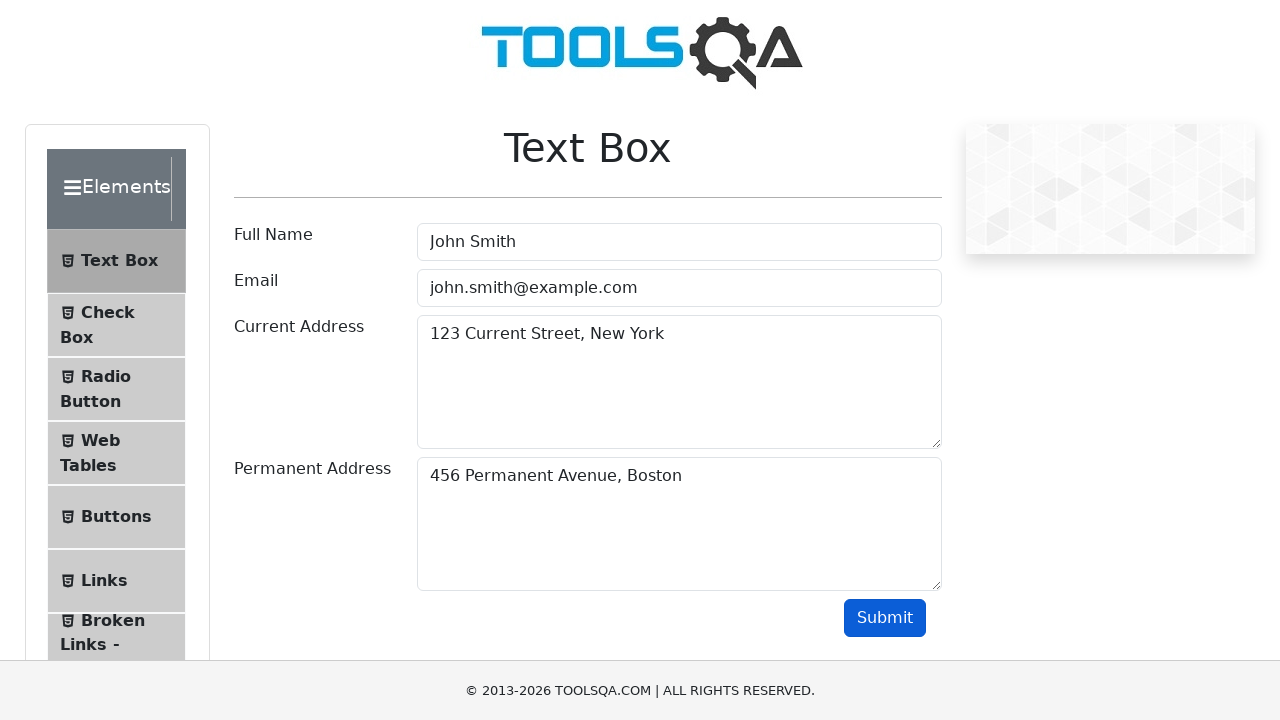

Verified email 'john.smith@example.com' displayed in output
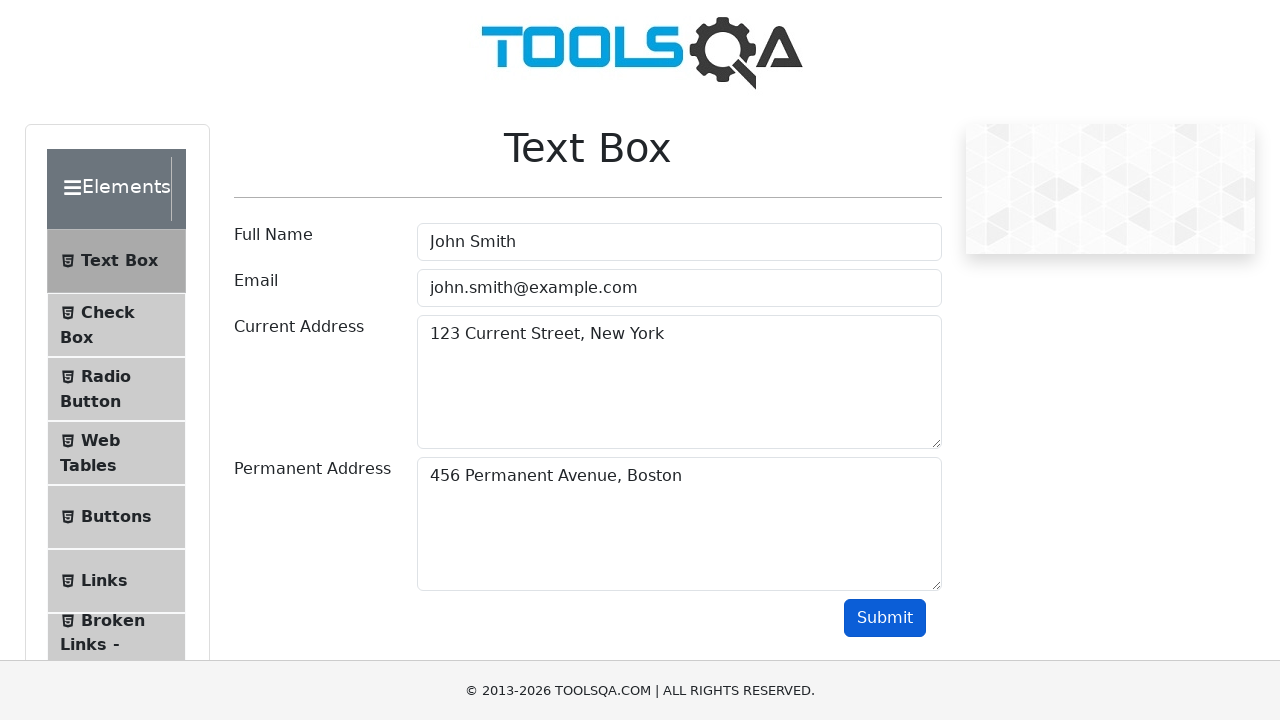

Verified current address '123 Current Street, New York' displayed in output
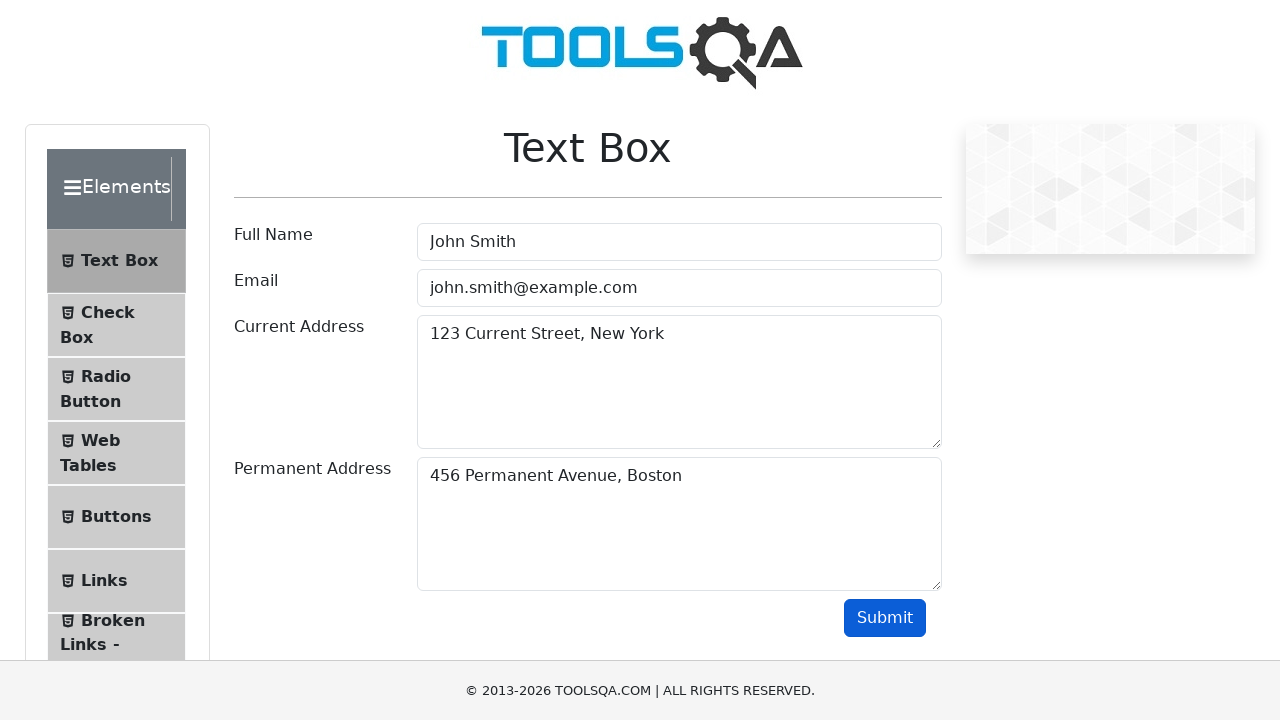

Verified permanent address '456 Permanent Avenue, Boston' displayed in output
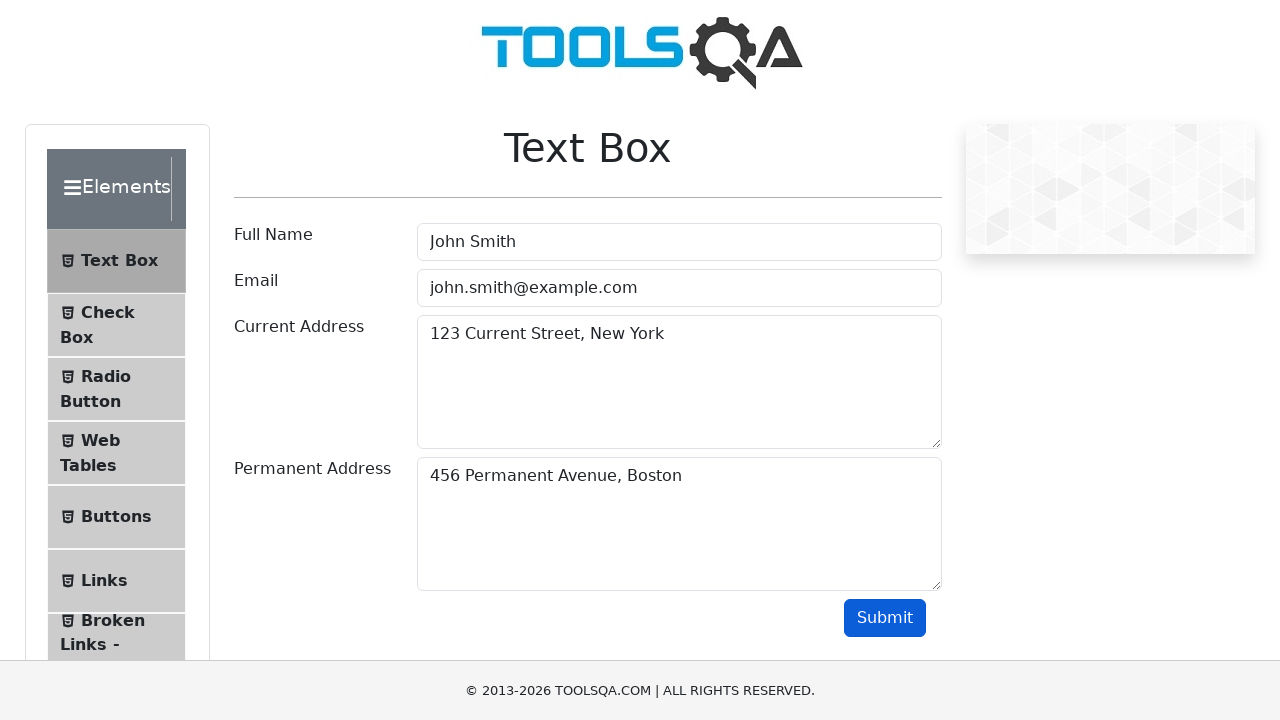

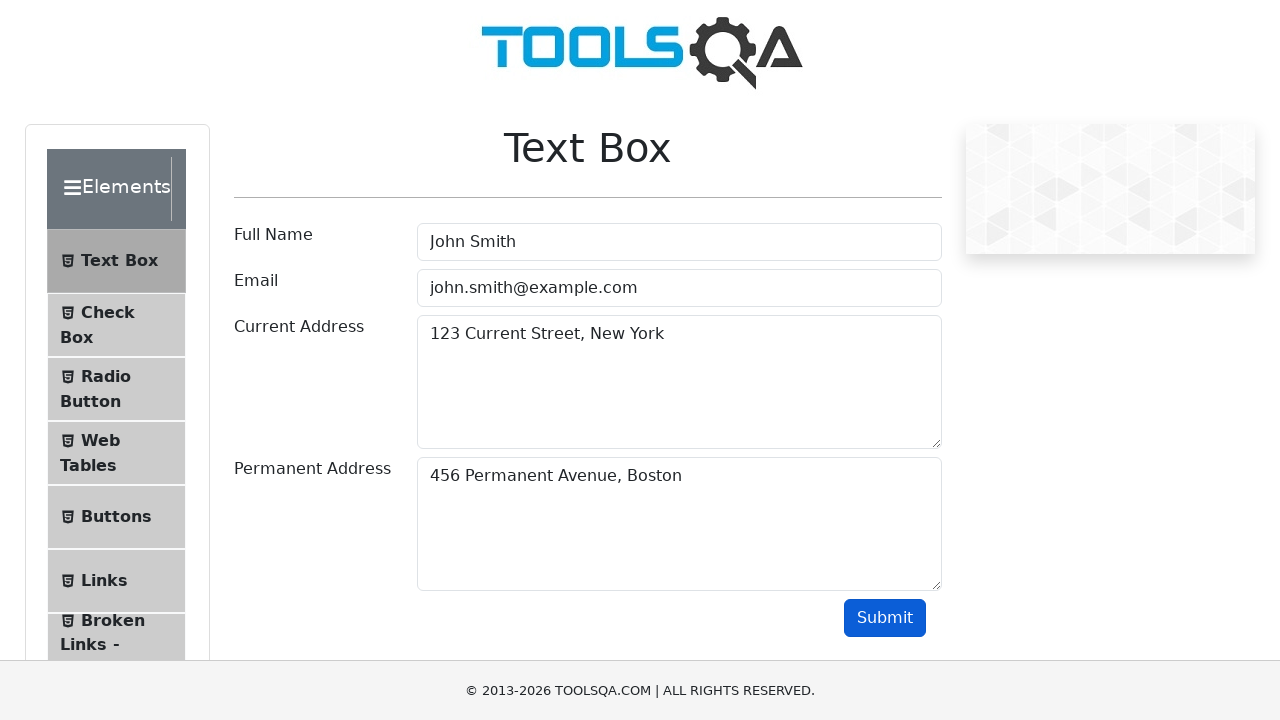